Tests a practice form by filling in the first name field multiple times, entering a phone number, and clicking through gender radio button options (Male, Female, Other).

Starting URL: https://demoqa.com/automation-practice-form

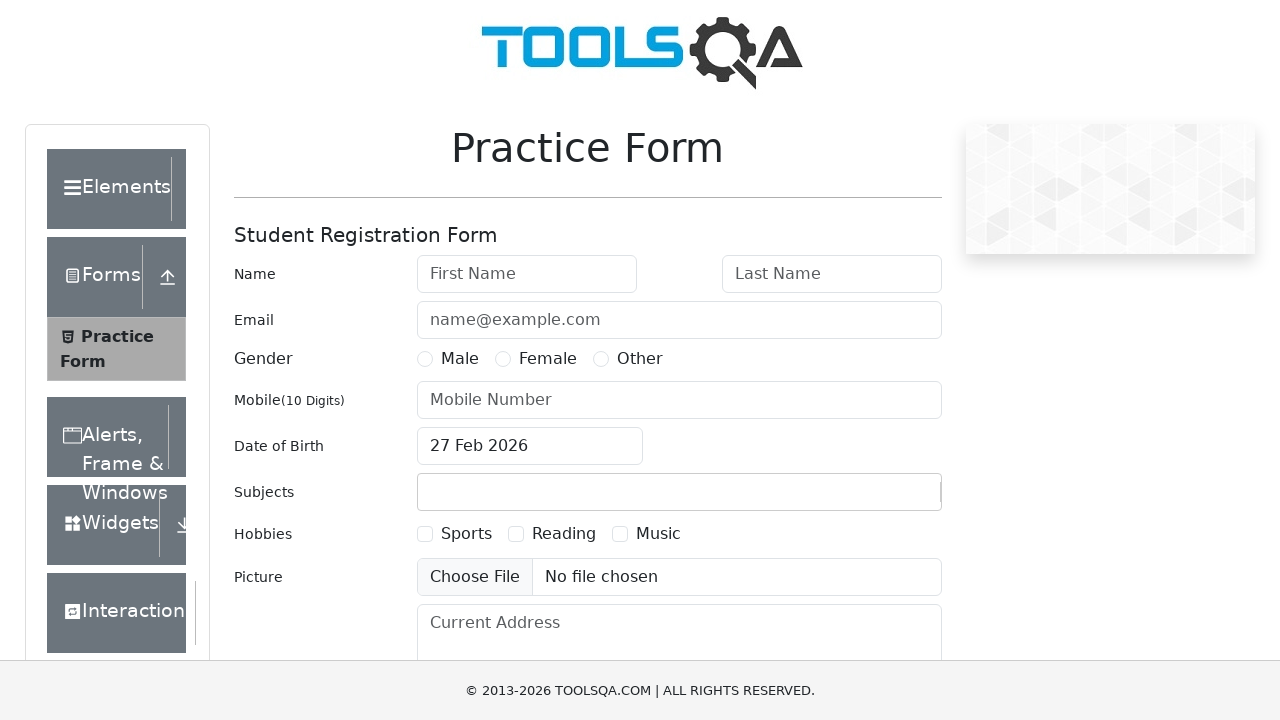

Filled first name field with 'Tanvir Hossain' on #firstName
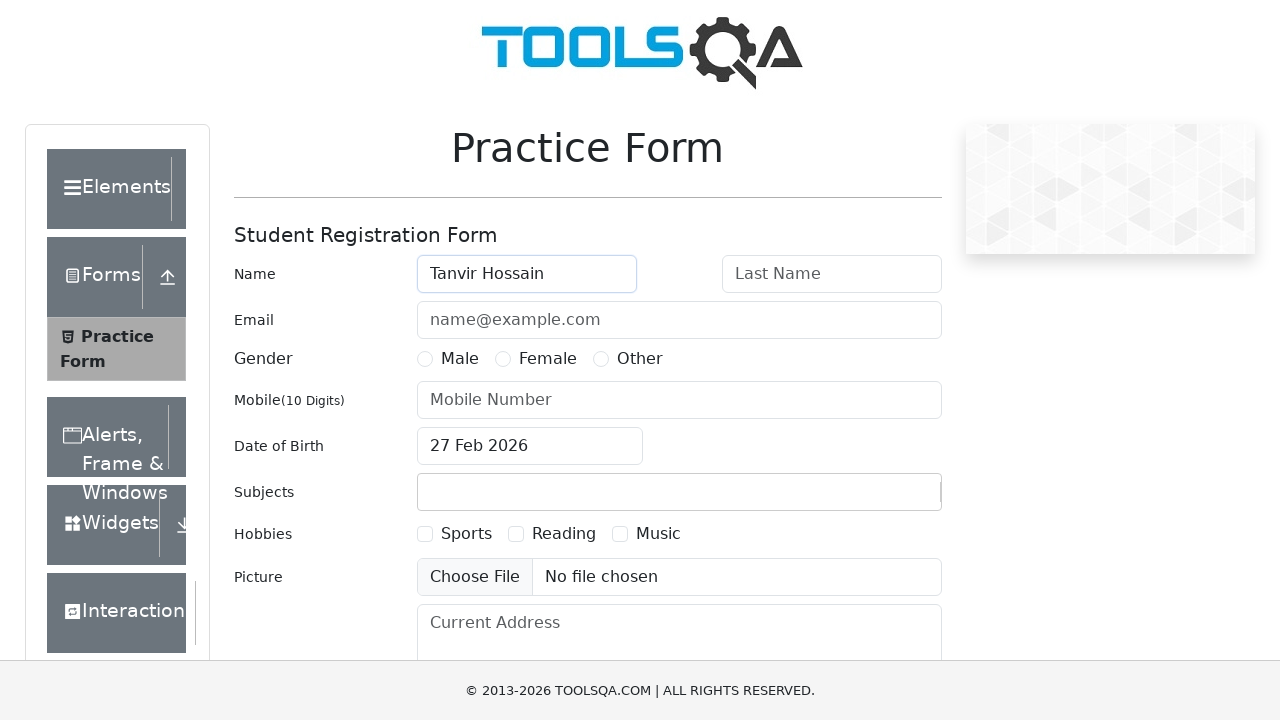

Cleared and filled first name field with 'ABM aftabuzamman' on #firstName
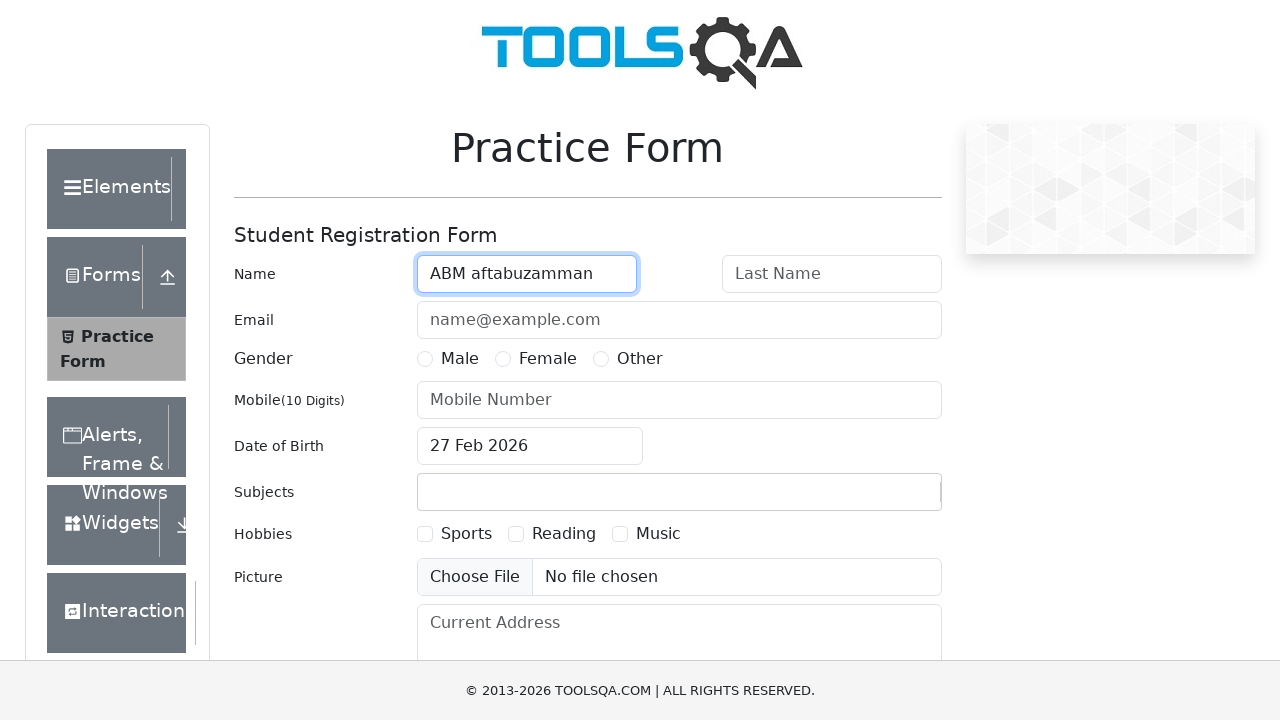

Cleared and filled first name field with 'Monjurul Hoq' on #firstName
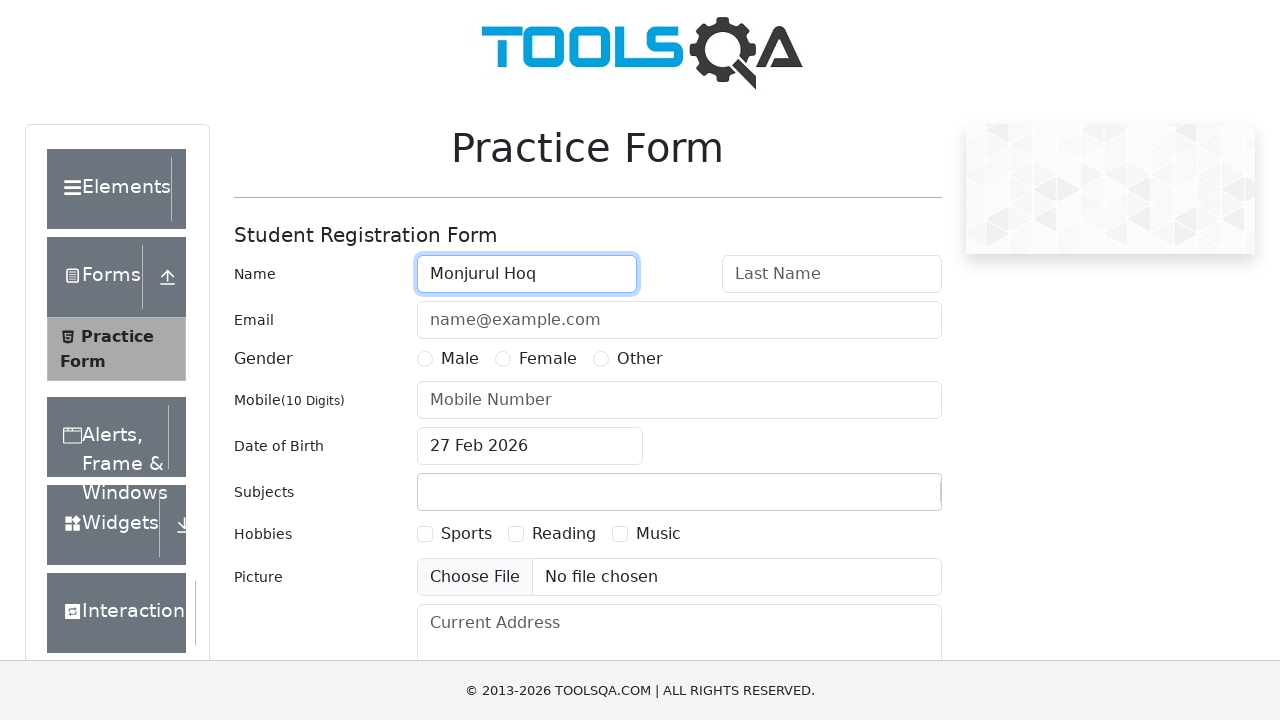

Filled phone number field with '5551234567' on #userNumber
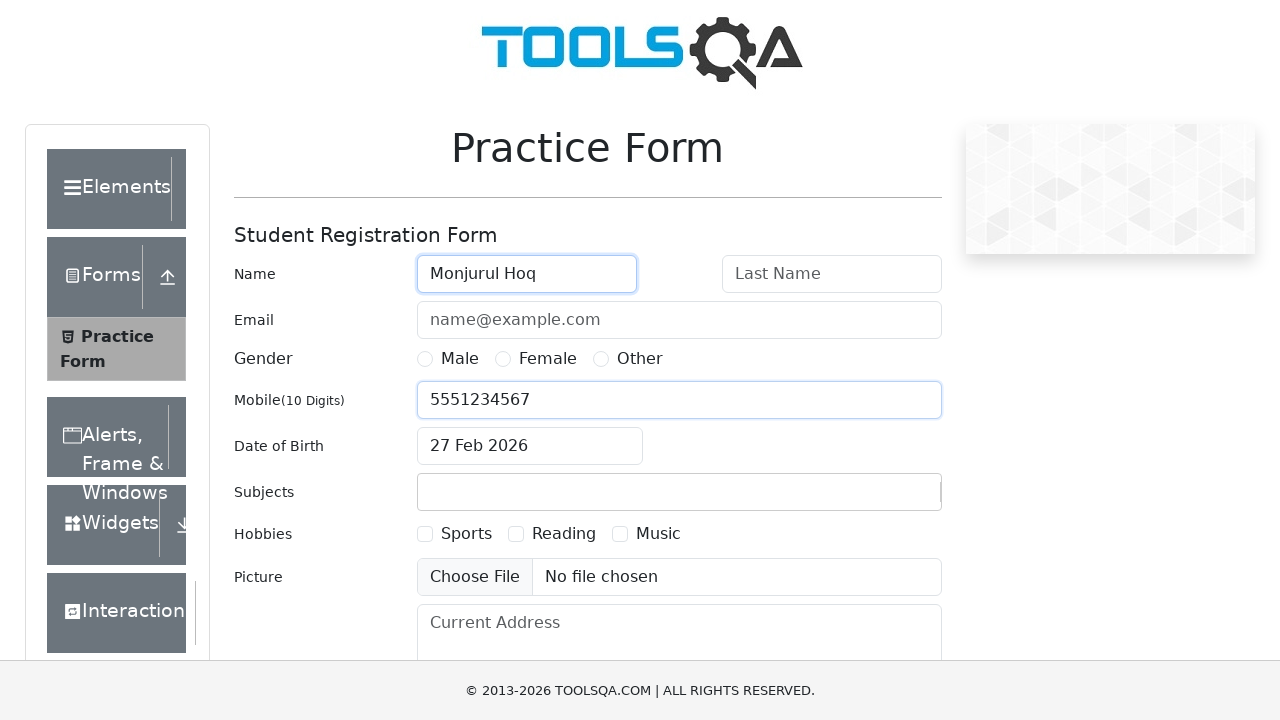

Cleared and filled first name field with 'Hello' on #firstName
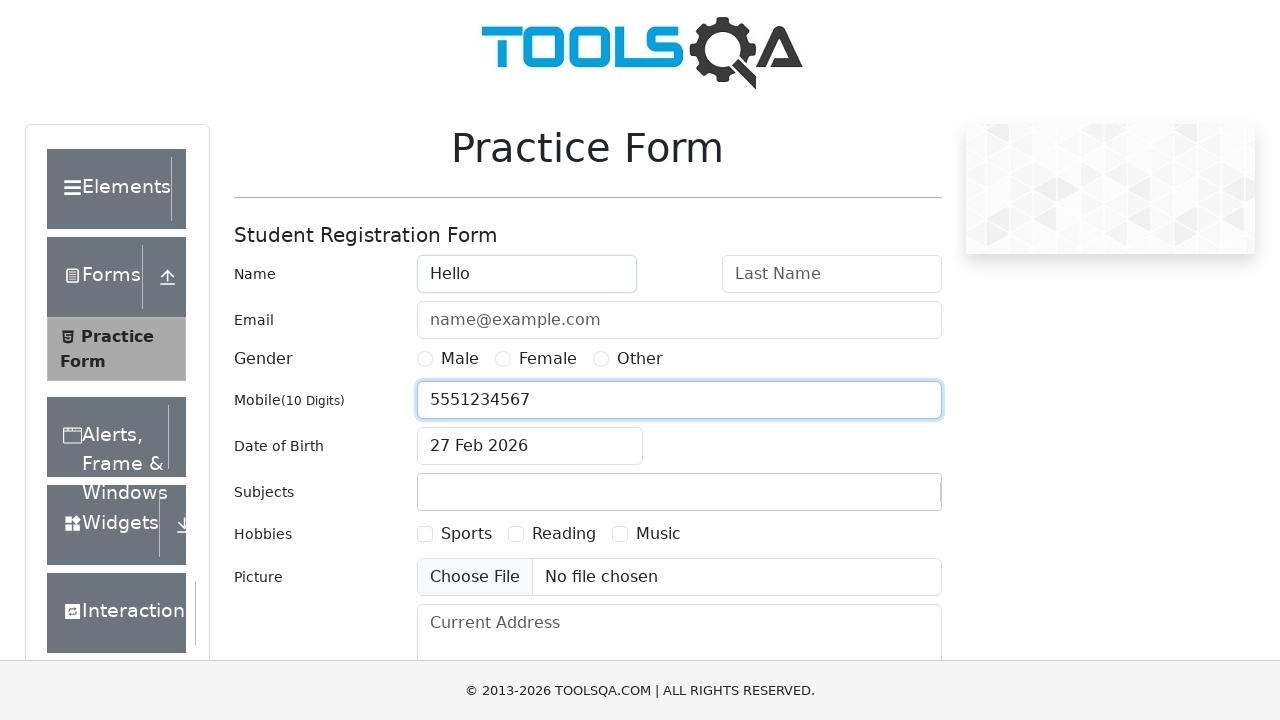

Clicked Male radio button at (460, 359) on label:has-text('Male')
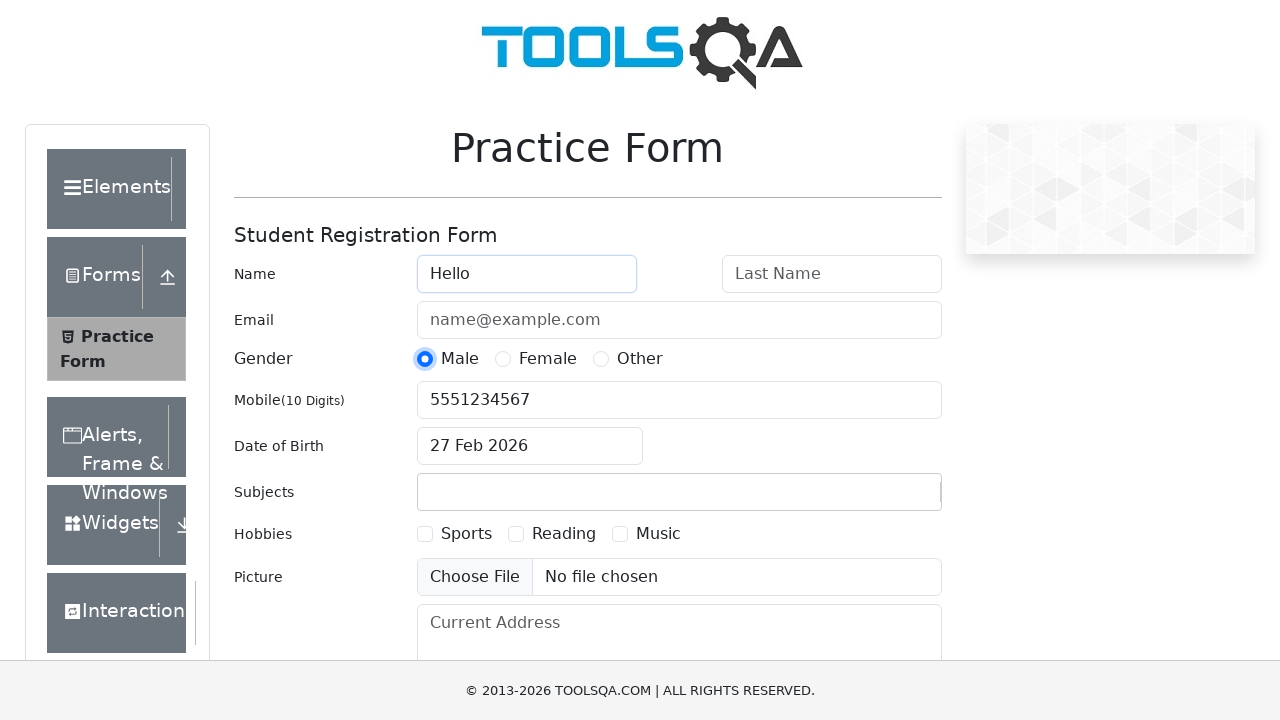

Clicked Female radio button at (548, 359) on label:has-text('Female')
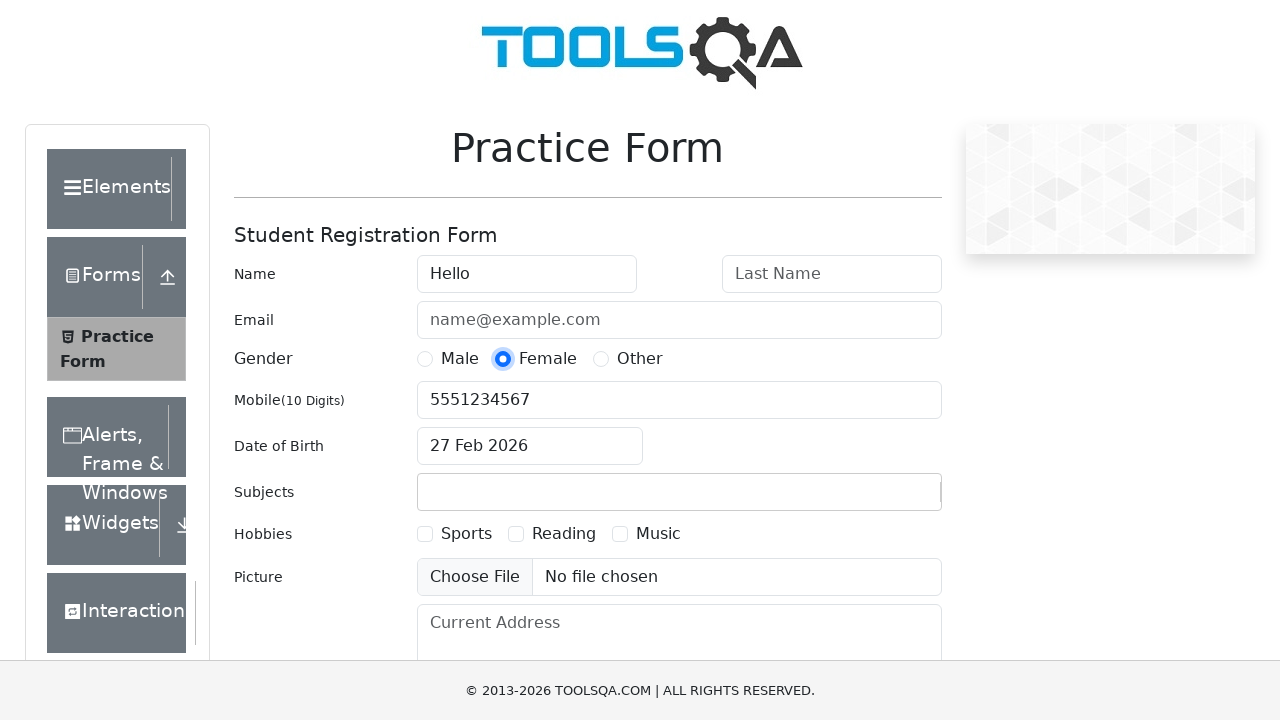

Clicked Other radio button at (640, 359) on label:has-text('Other')
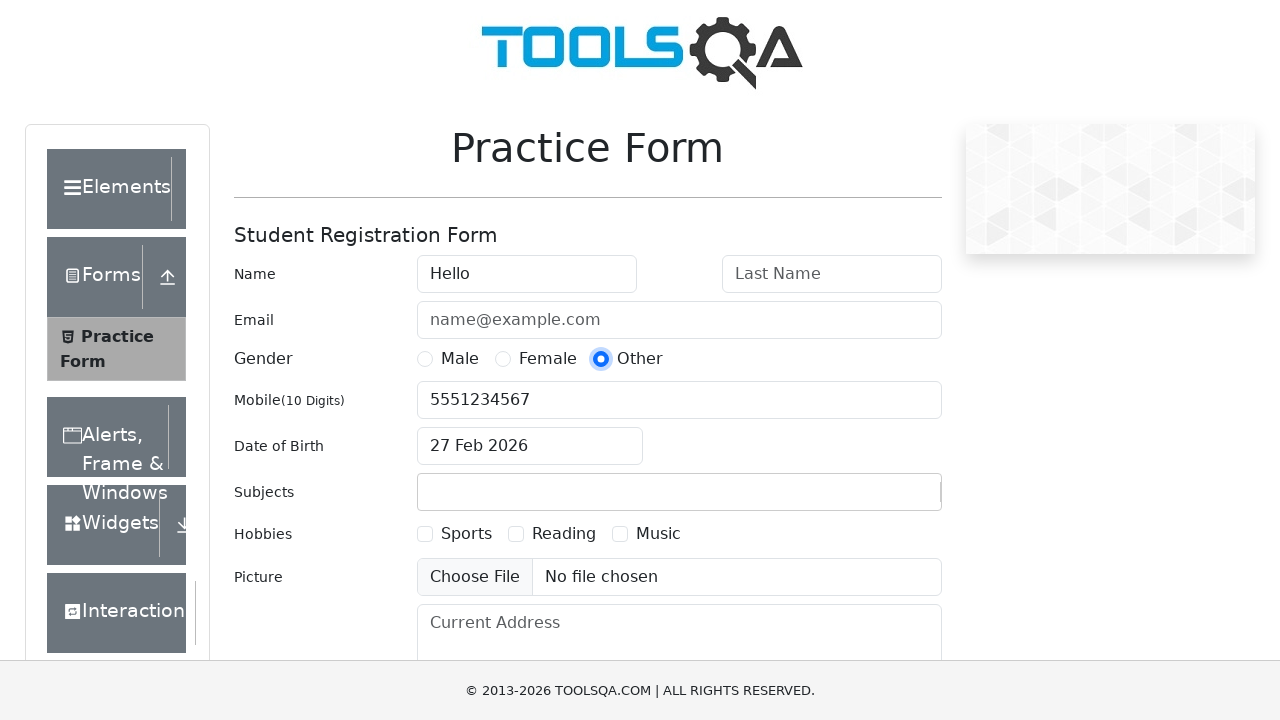

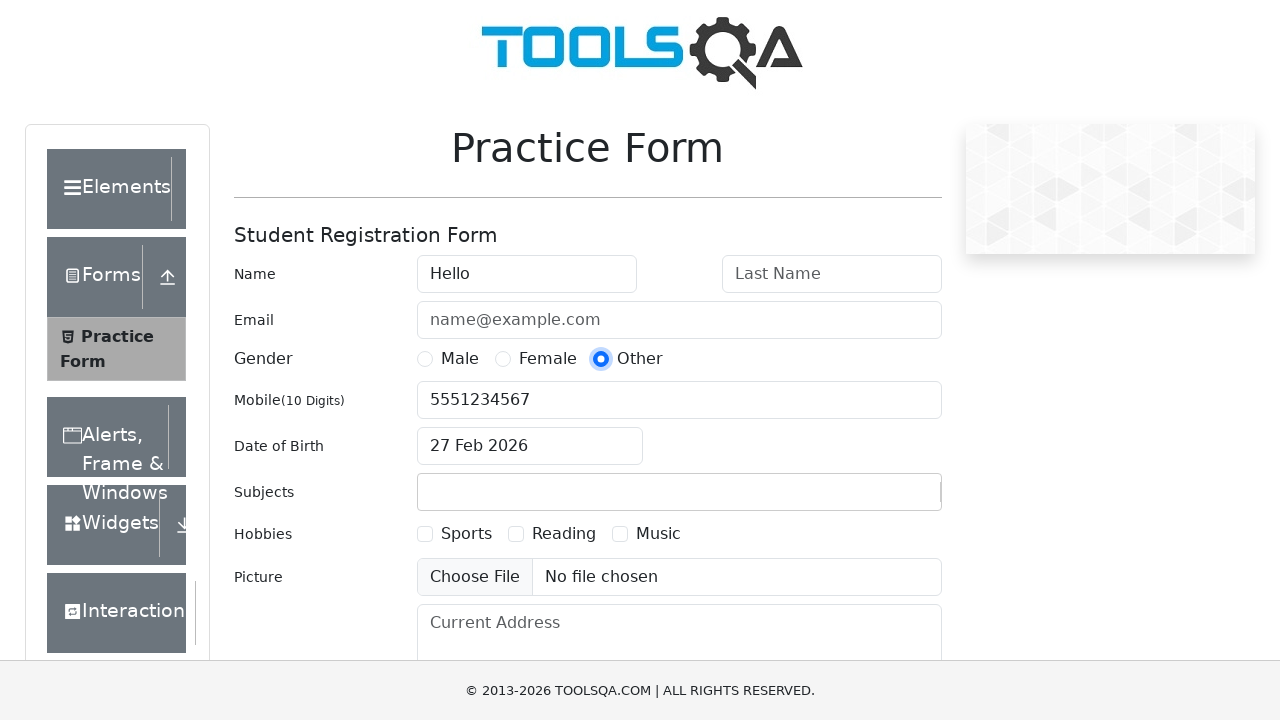